Navigates to the magazyn.panta.gda.pl website and verifies that the page title contains "Panta"

Starting URL: https://magazyn.panta.gda.pl/

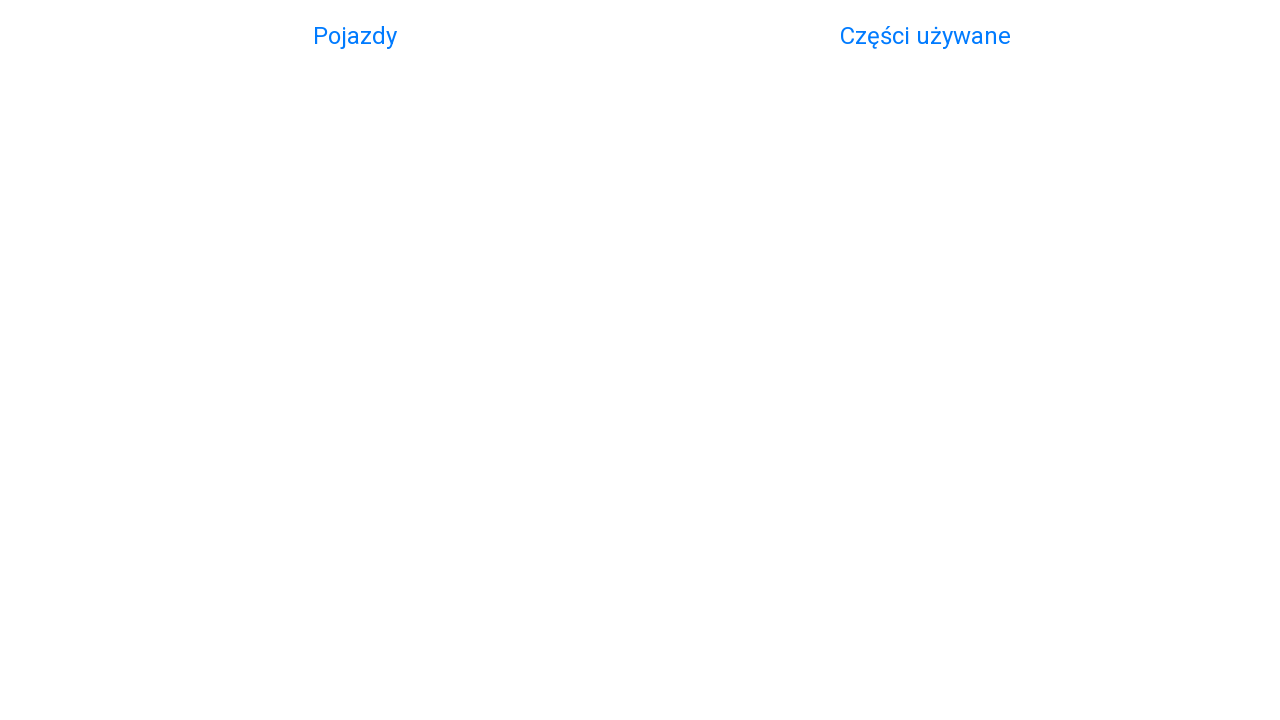

Navigated to https://magazyn.panta.gda.pl/
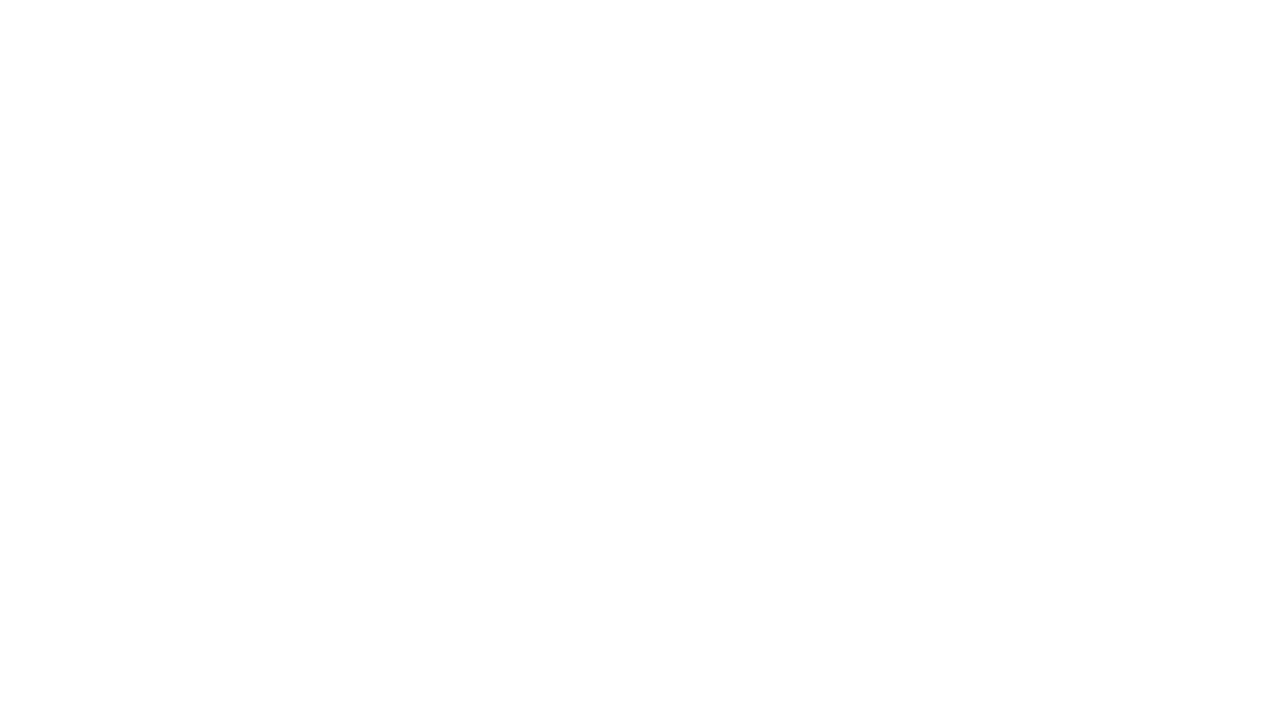

Retrieved page title: 'Panta'
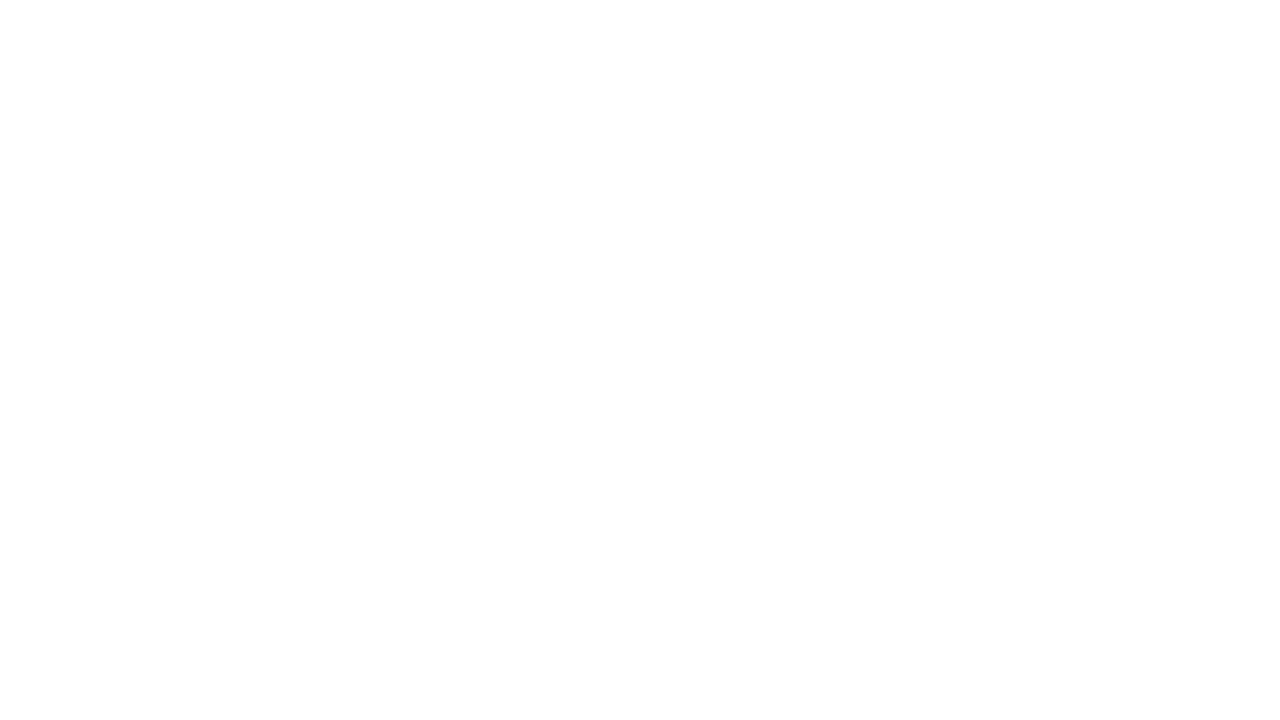

Verified that page title contains 'Panta'
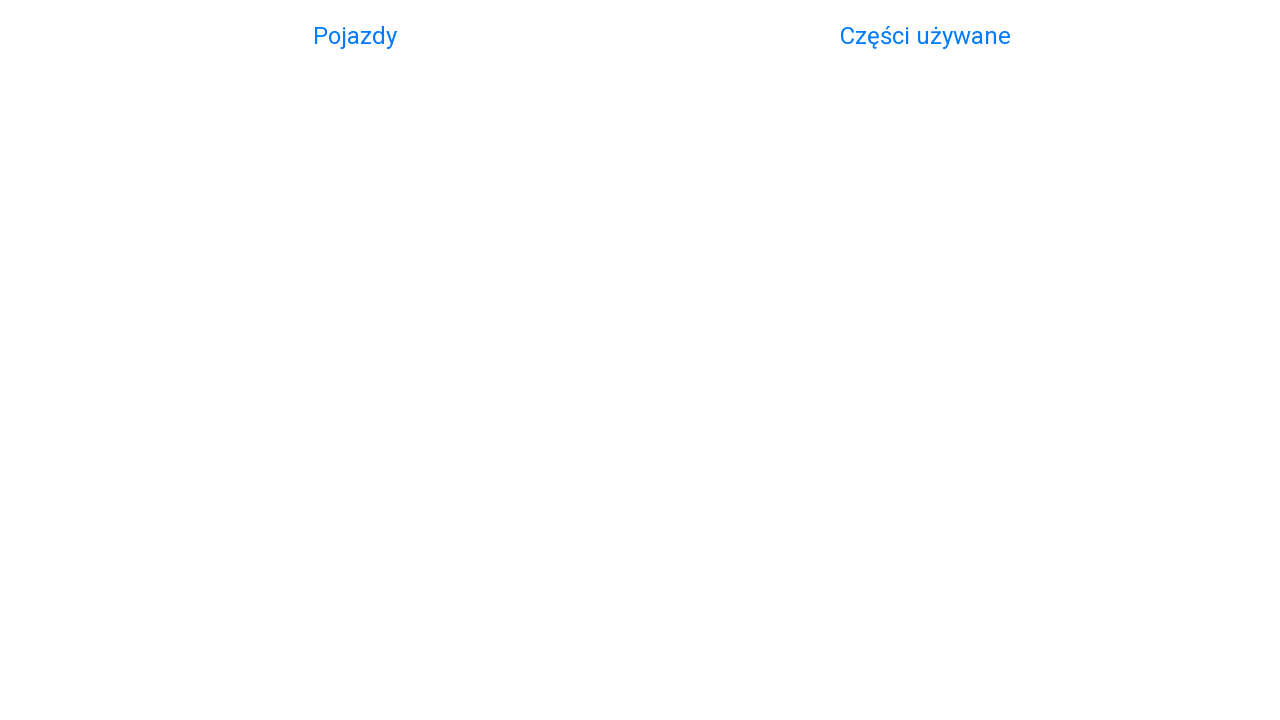

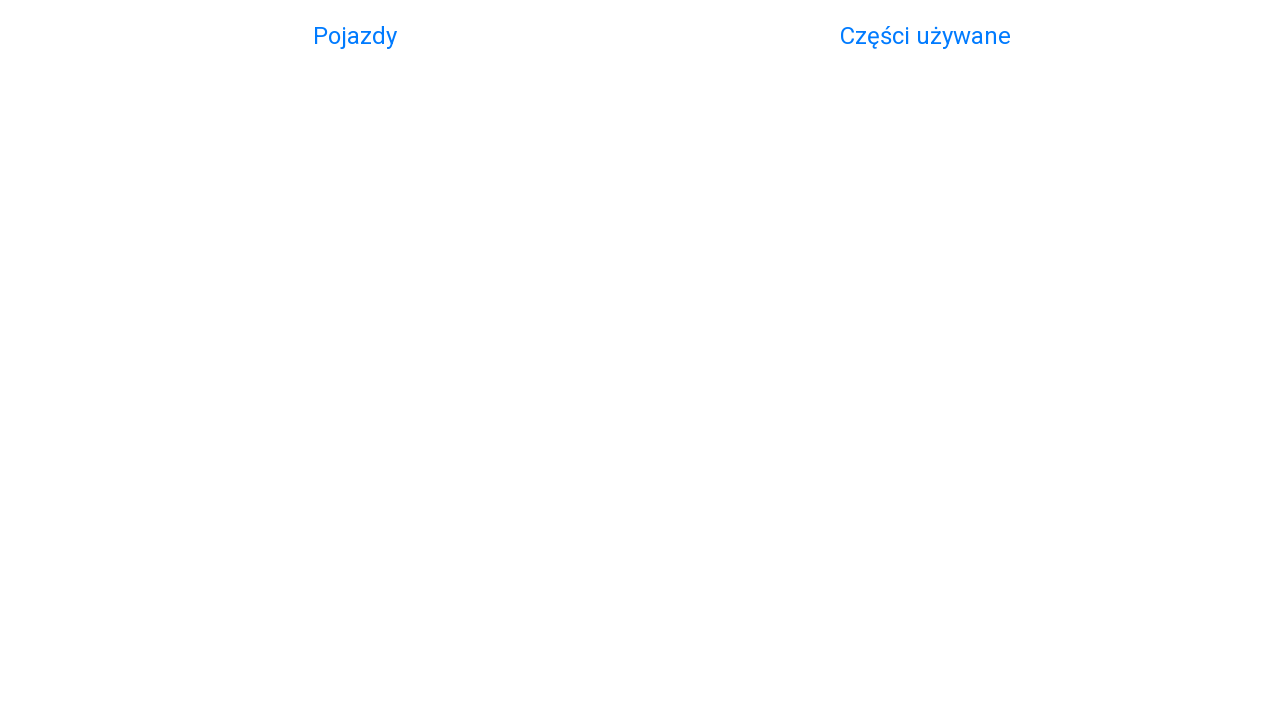